Tests text box form with valid inputs including proper name, email, and addresses

Starting URL: https://demoqa.com/text-box

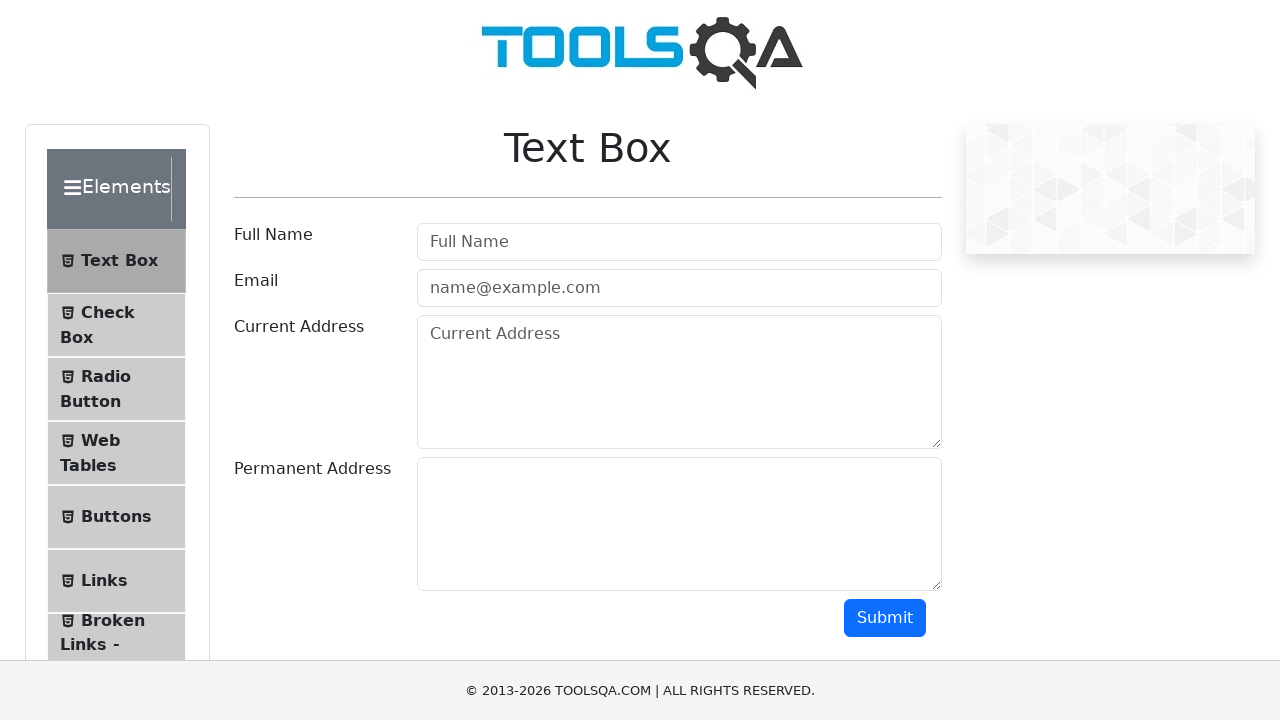

Clicked on username field at (679, 242) on #userName
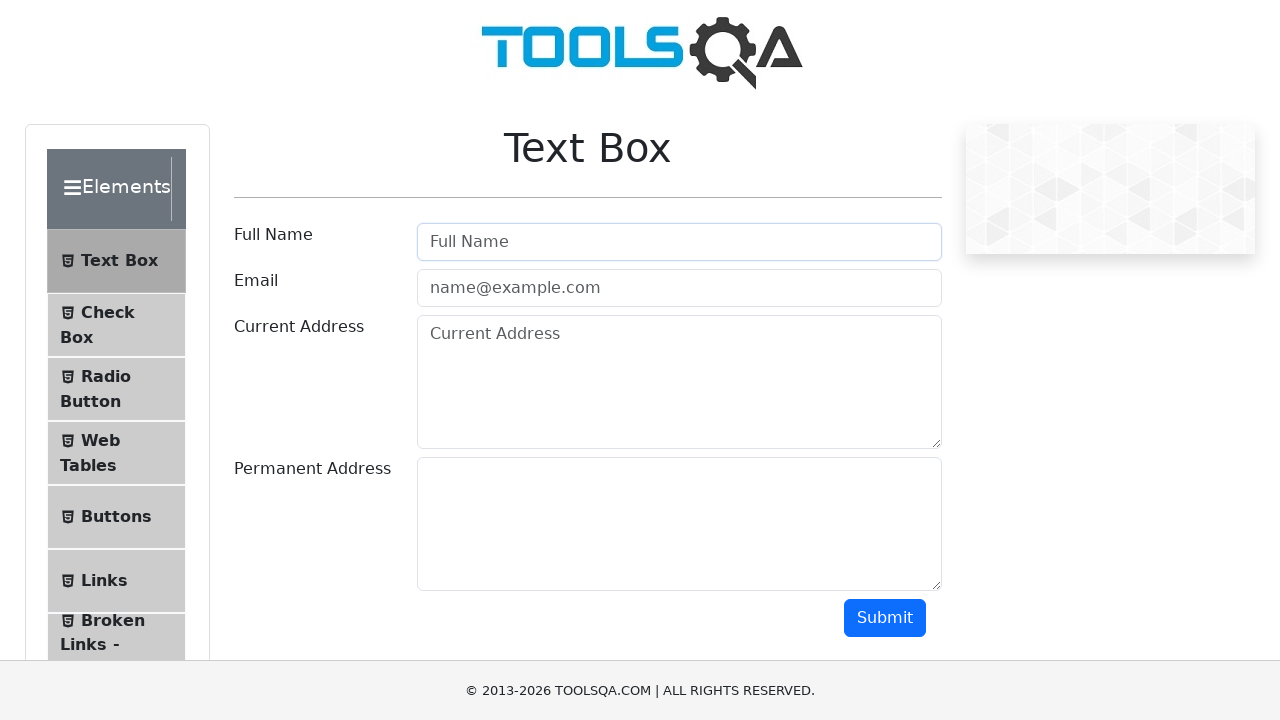

Filled username field with 'Vishnu' on #userName
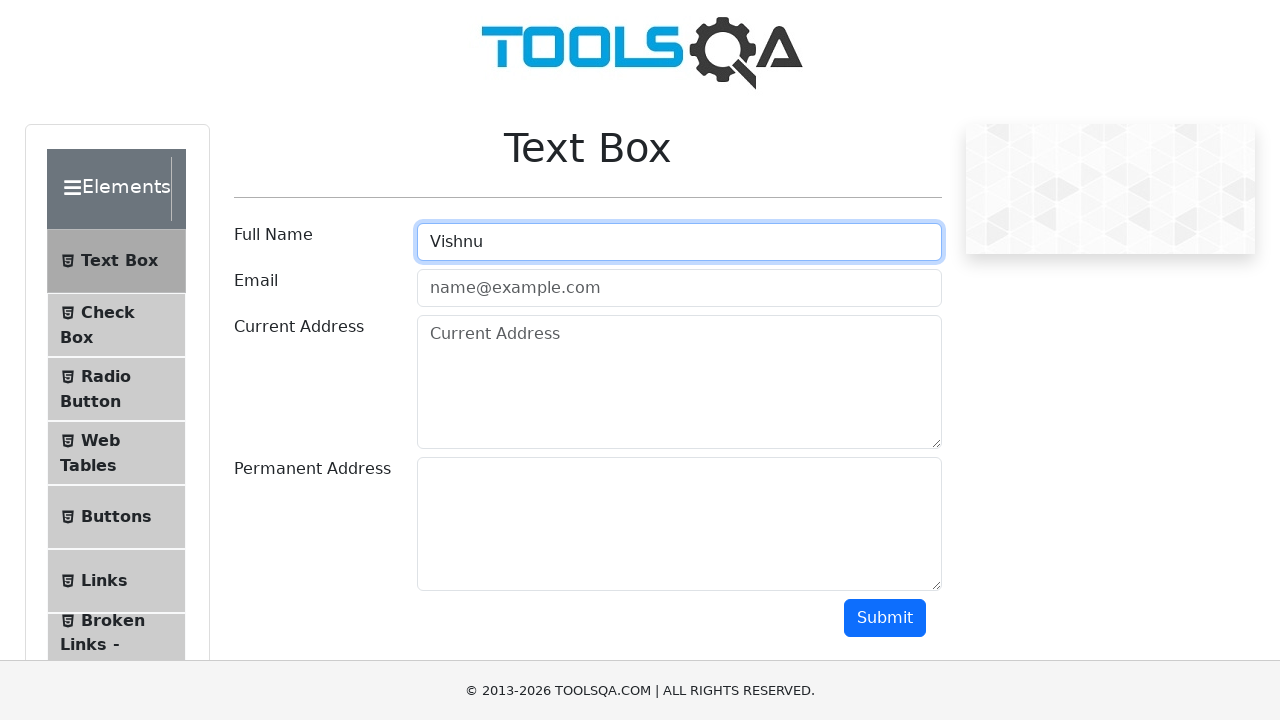

Clicked on email field at (679, 288) on #userEmail
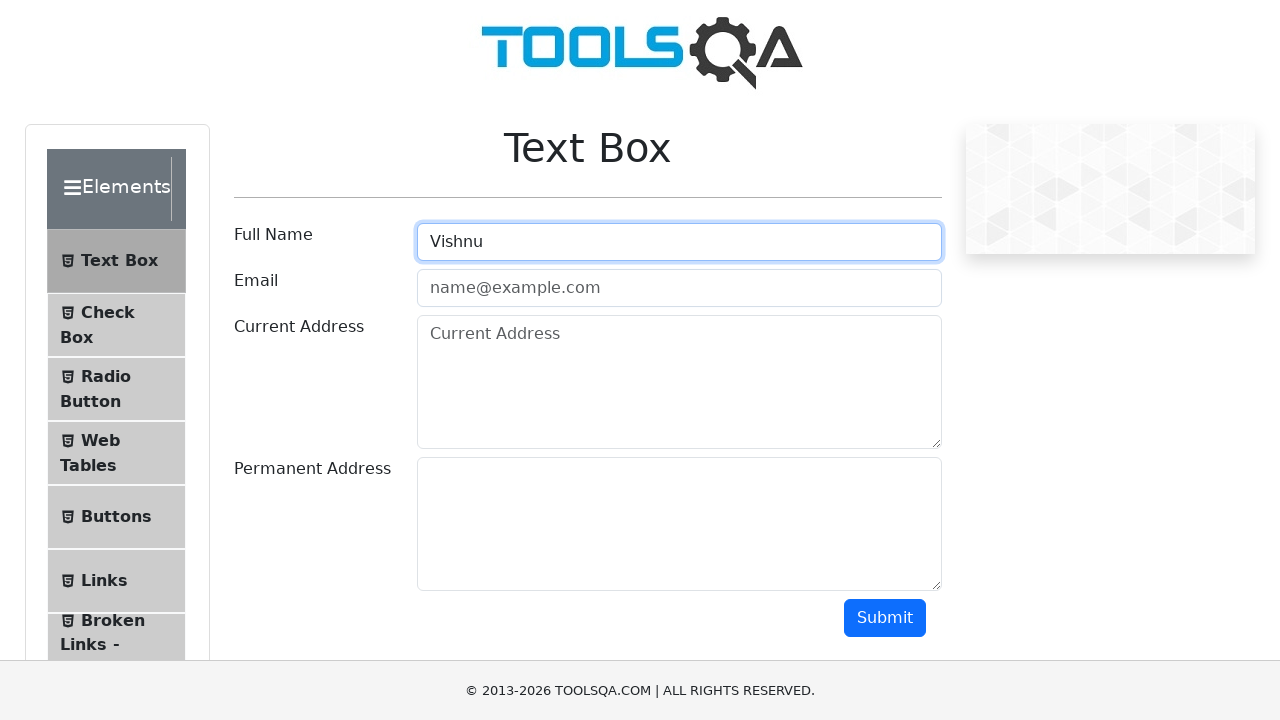

Filled email field with valid email 'vishnu1234@gmail.com' on #userEmail
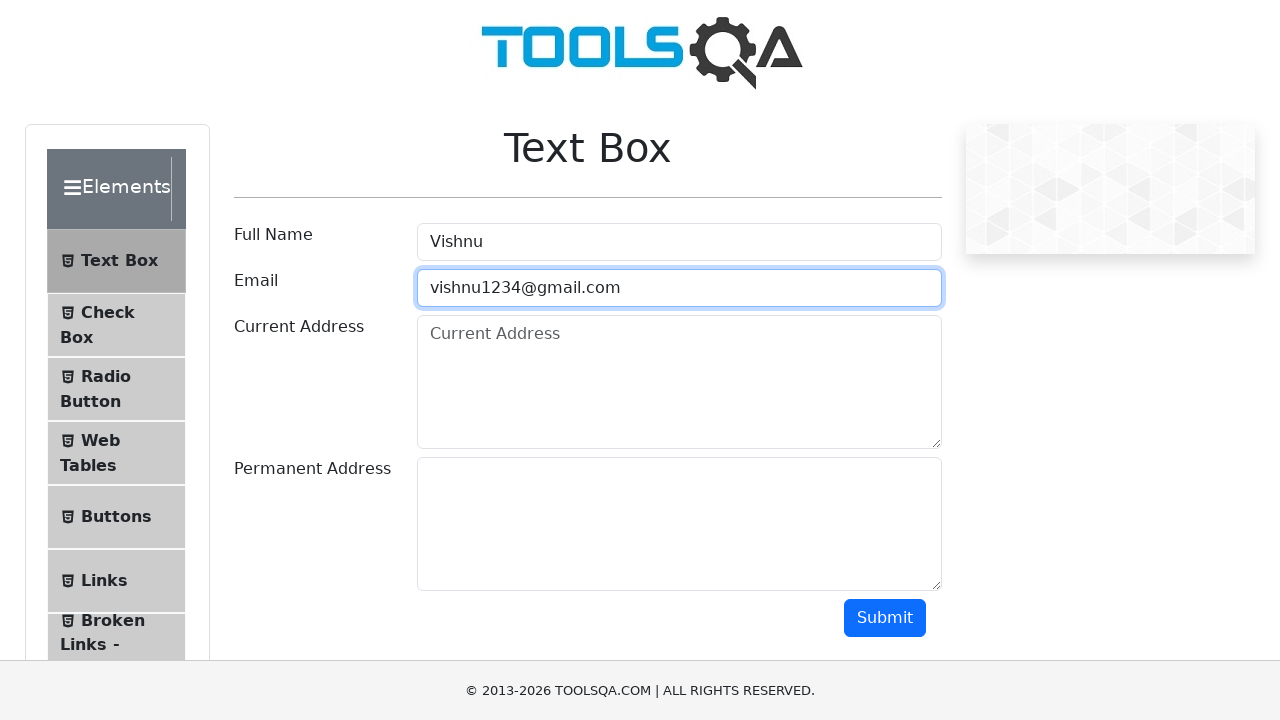

Clicked on current address field at (679, 382) on #currentAddress
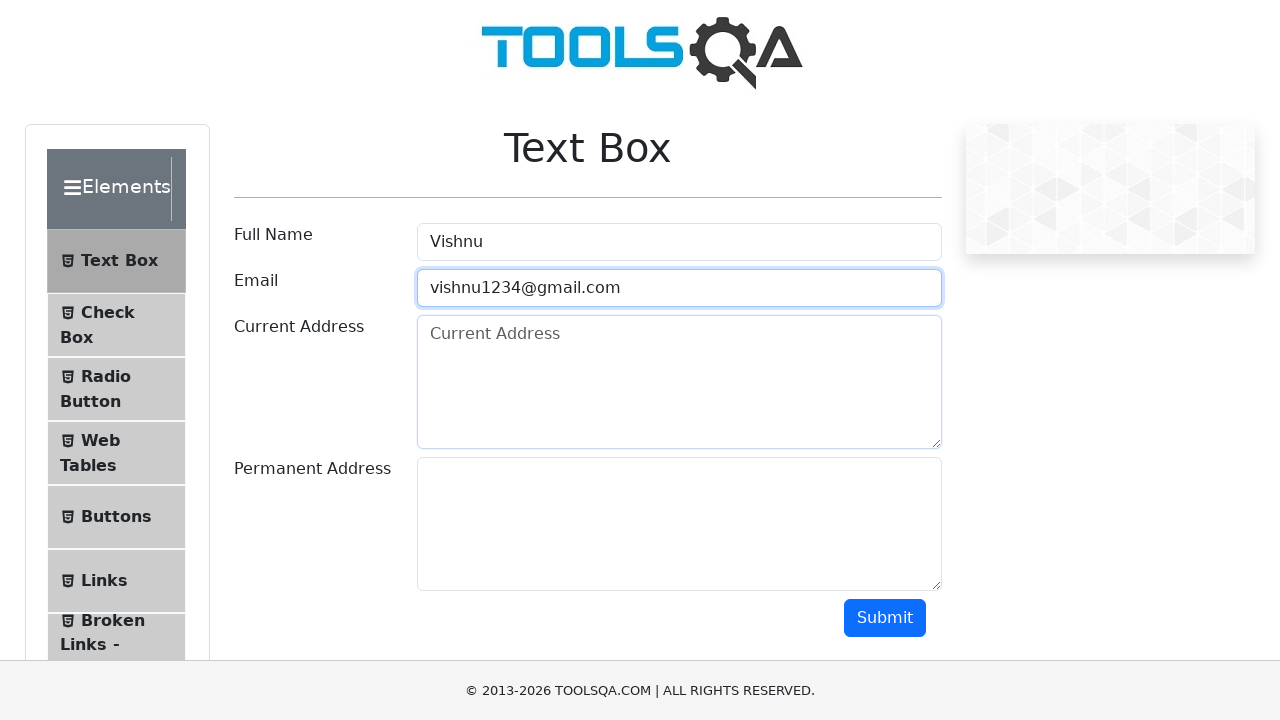

Filled current address field with street address in Tenkasi on #currentAddress
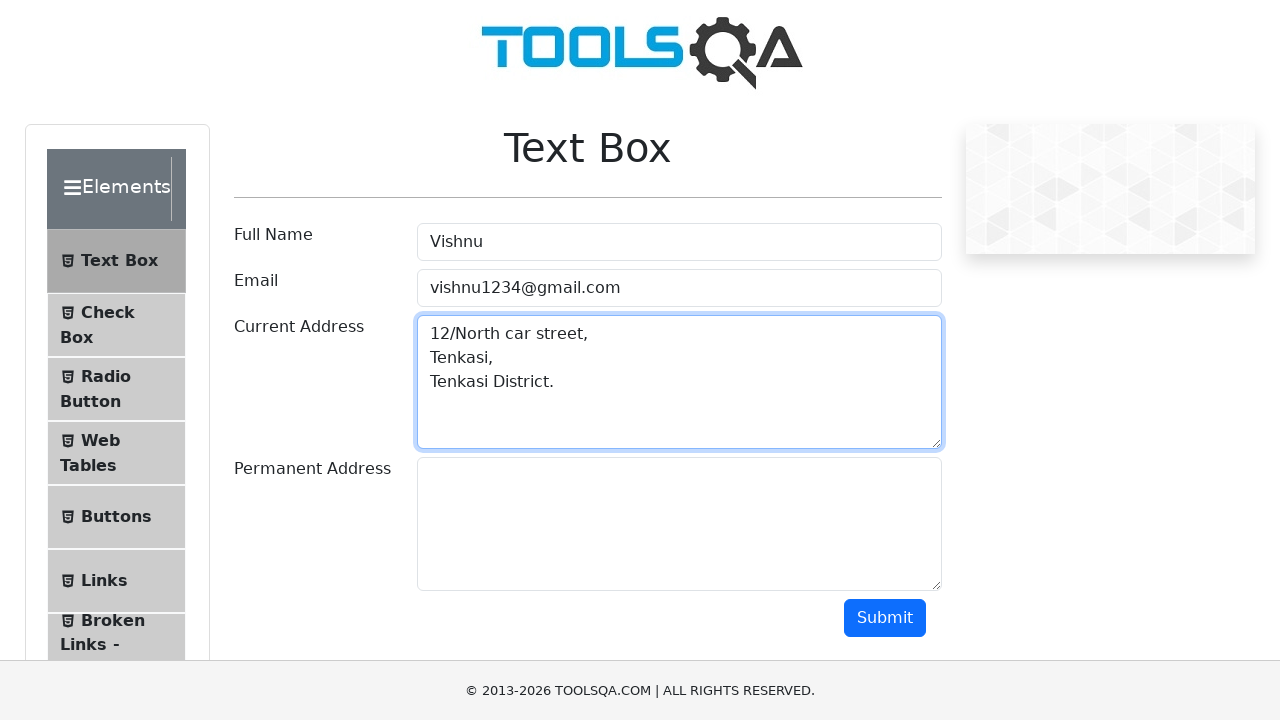

Clicked on permanent address field at (679, 524) on #permanentAddress
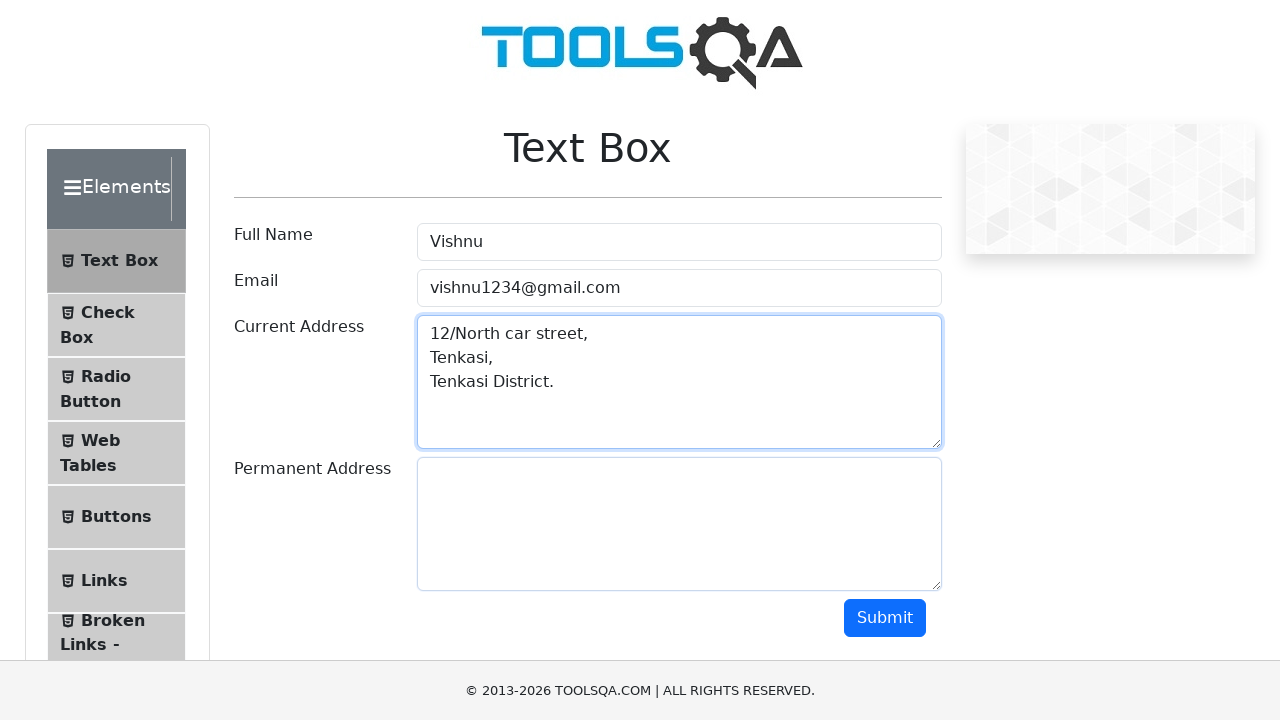

Filled permanent address field with street address in Tenkasi on #permanentAddress
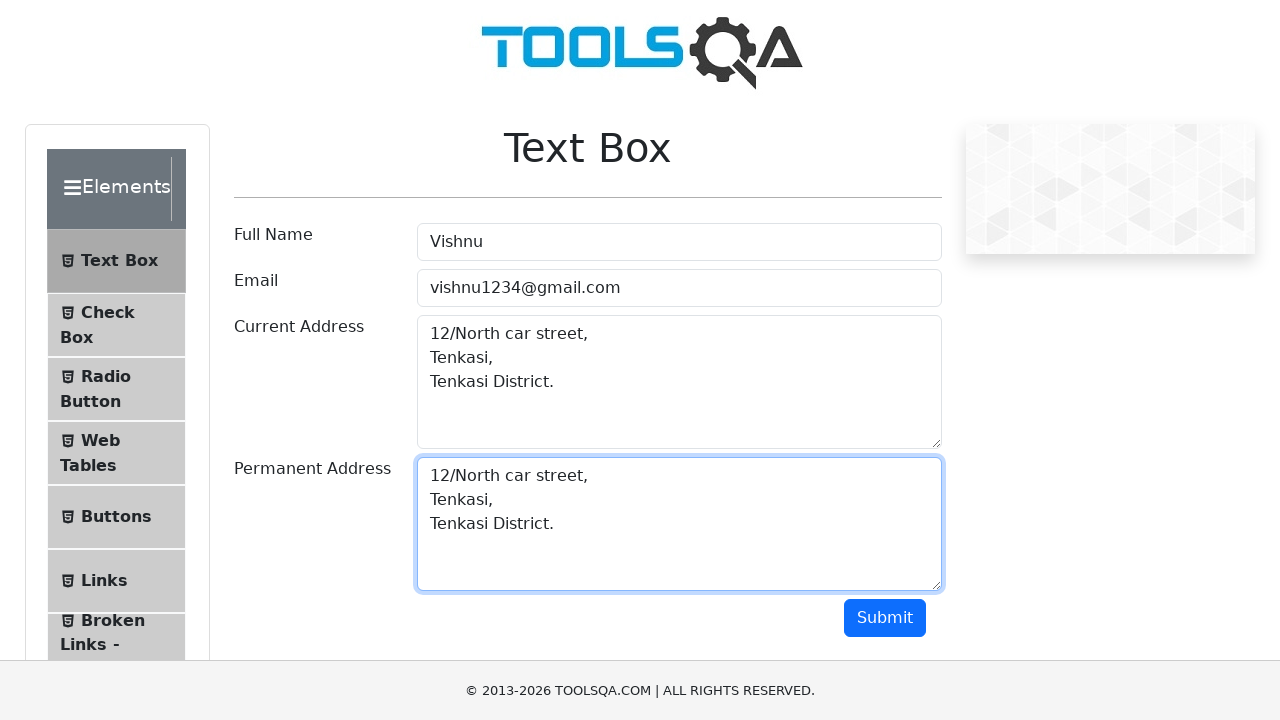

Scrolled to submit button
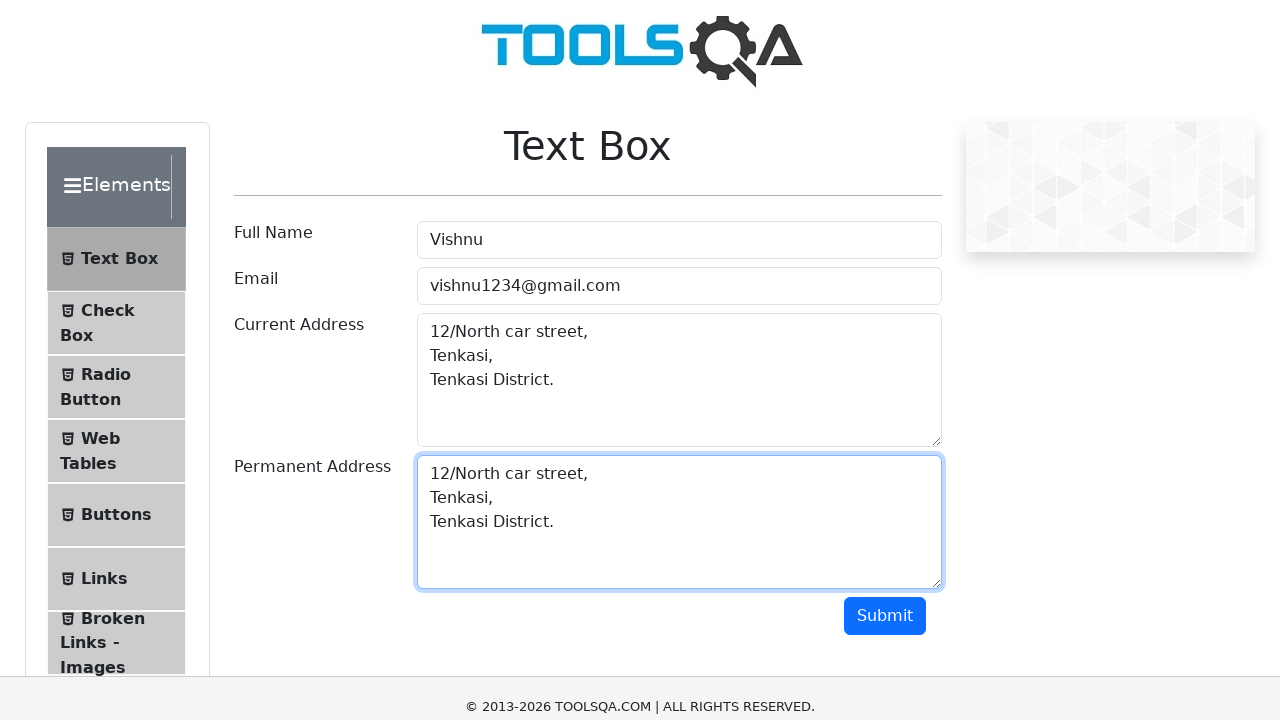

Clicked submit button to submit form with valid inputs at (885, 19) on #submit
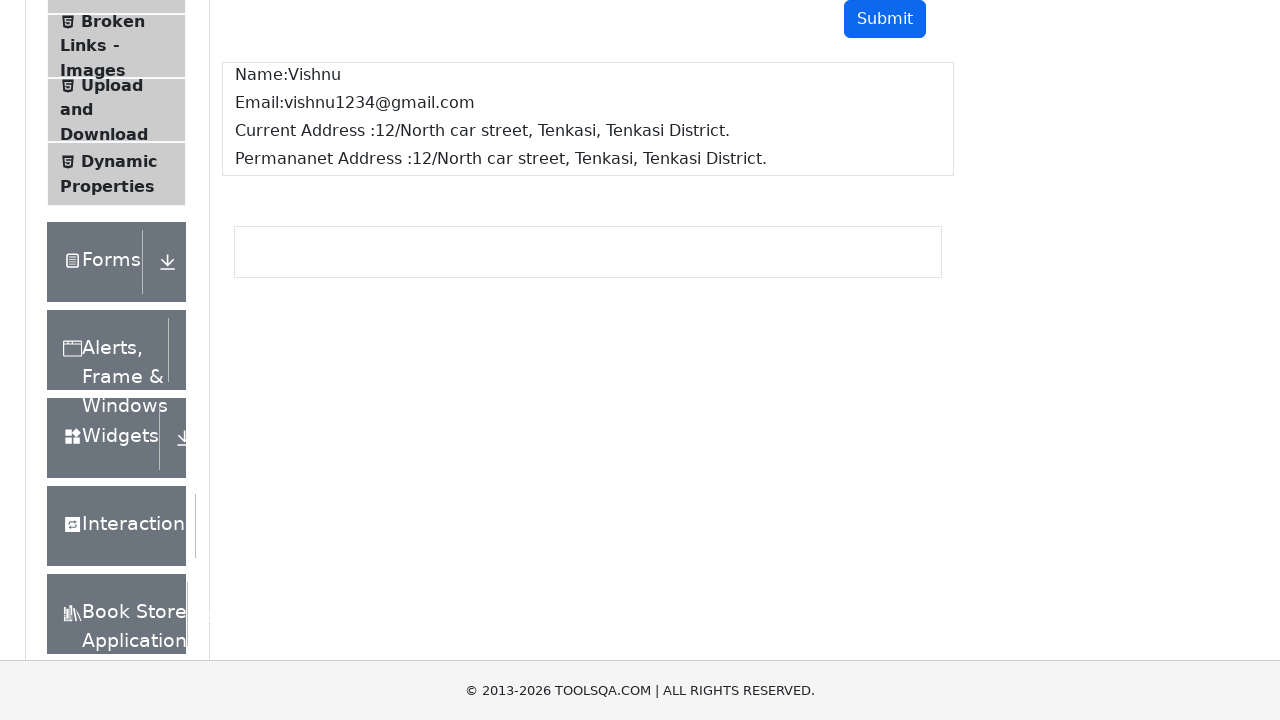

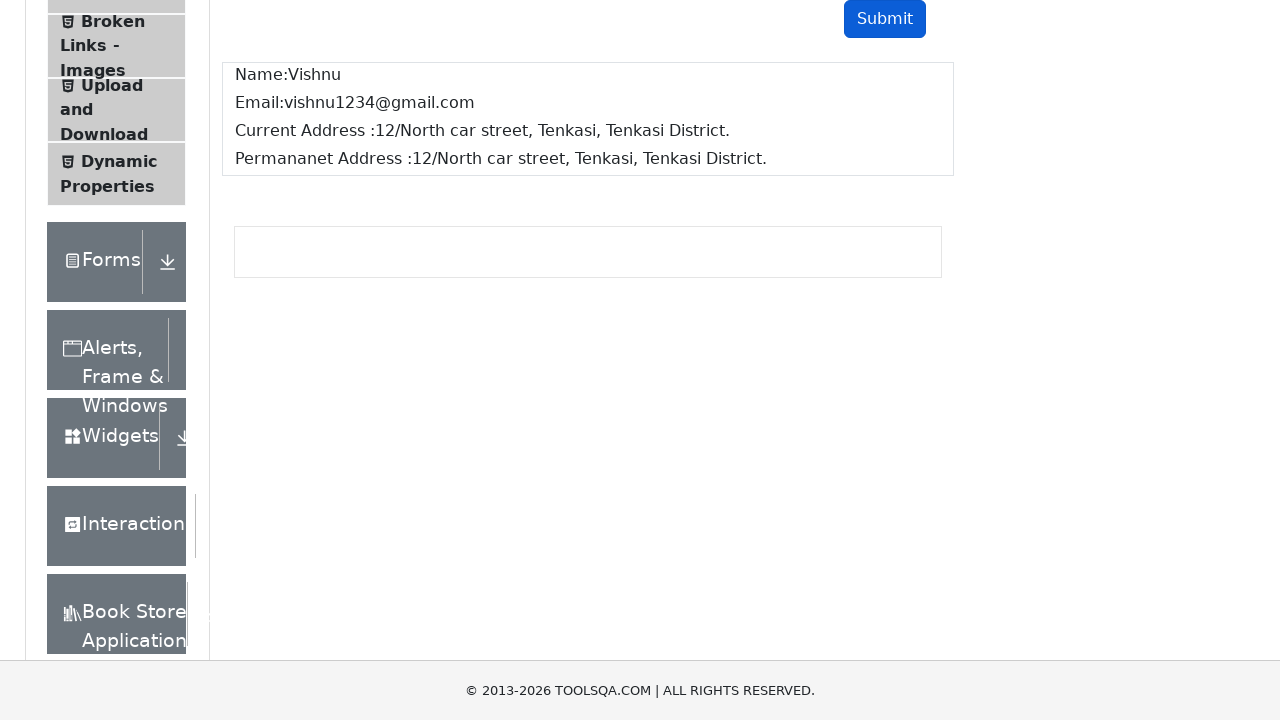